Tests JavaScript confirm alert handling by clicking a button that triggers a confirm dialog and then accepting the alert

Starting URL: https://demoqa.com/alerts

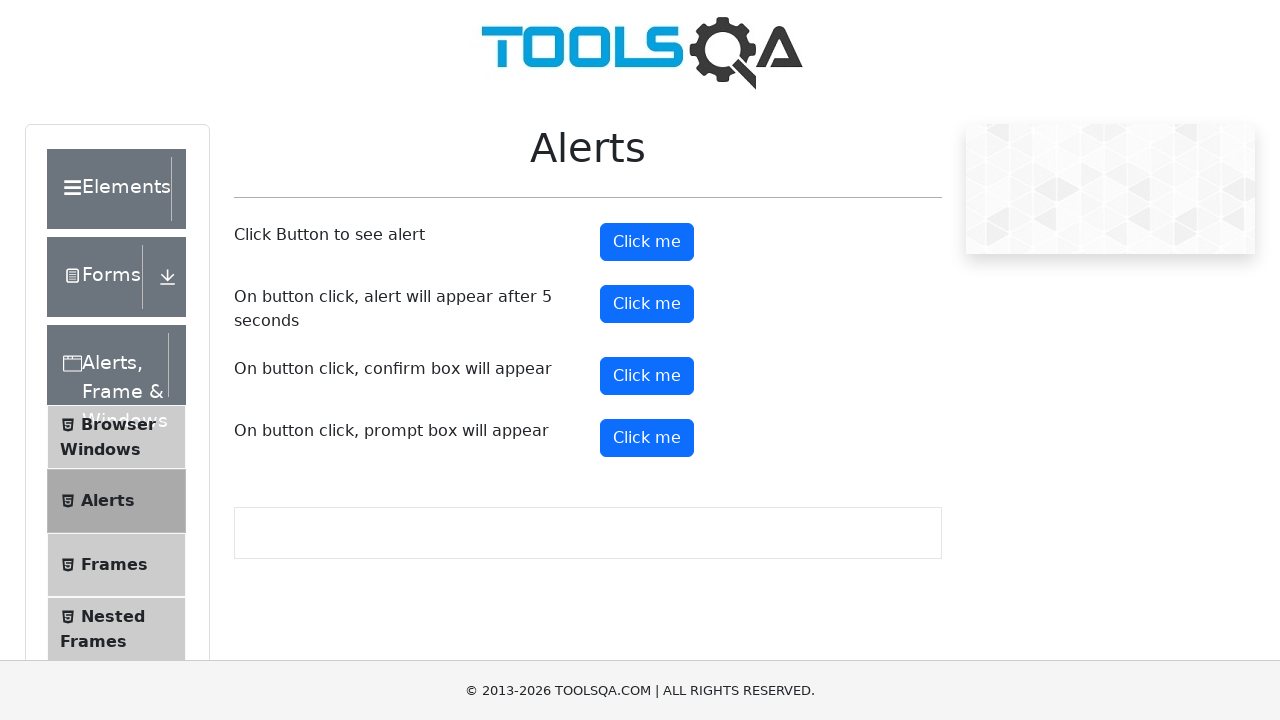

Clicked confirm button to trigger the alert at (647, 376) on button#confirmButton
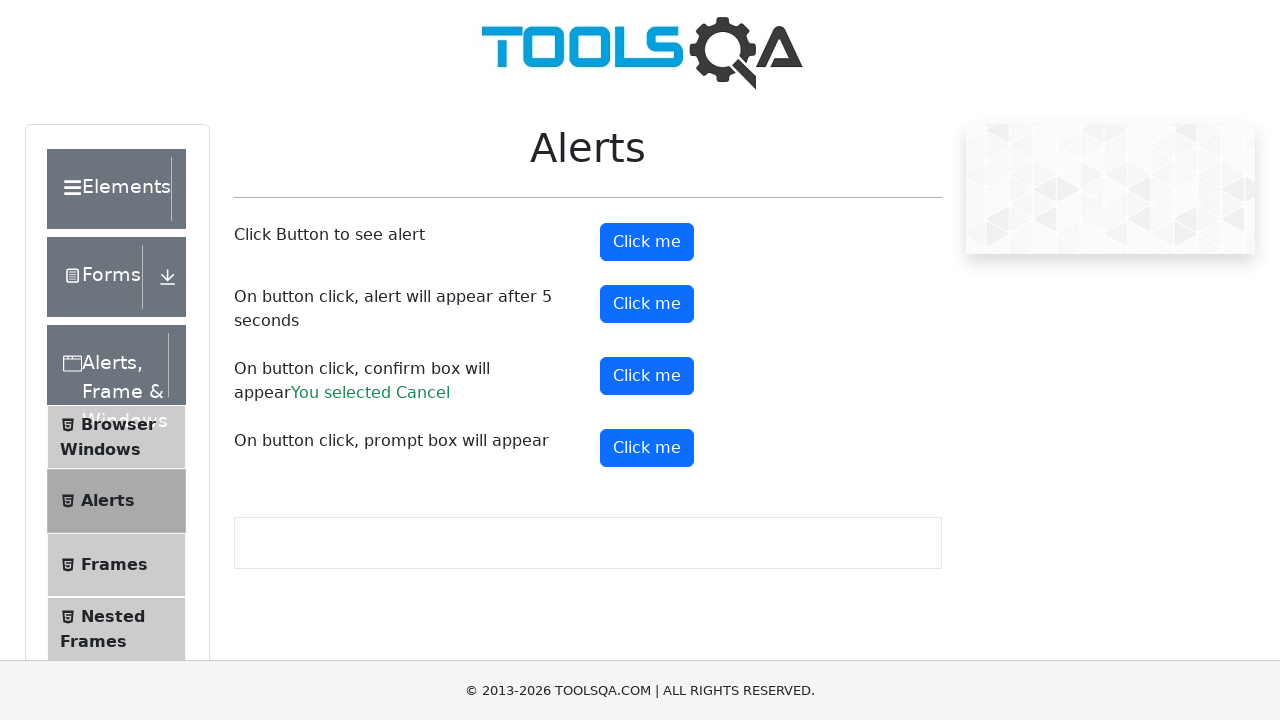

Set up dialog handler to accept dialogs
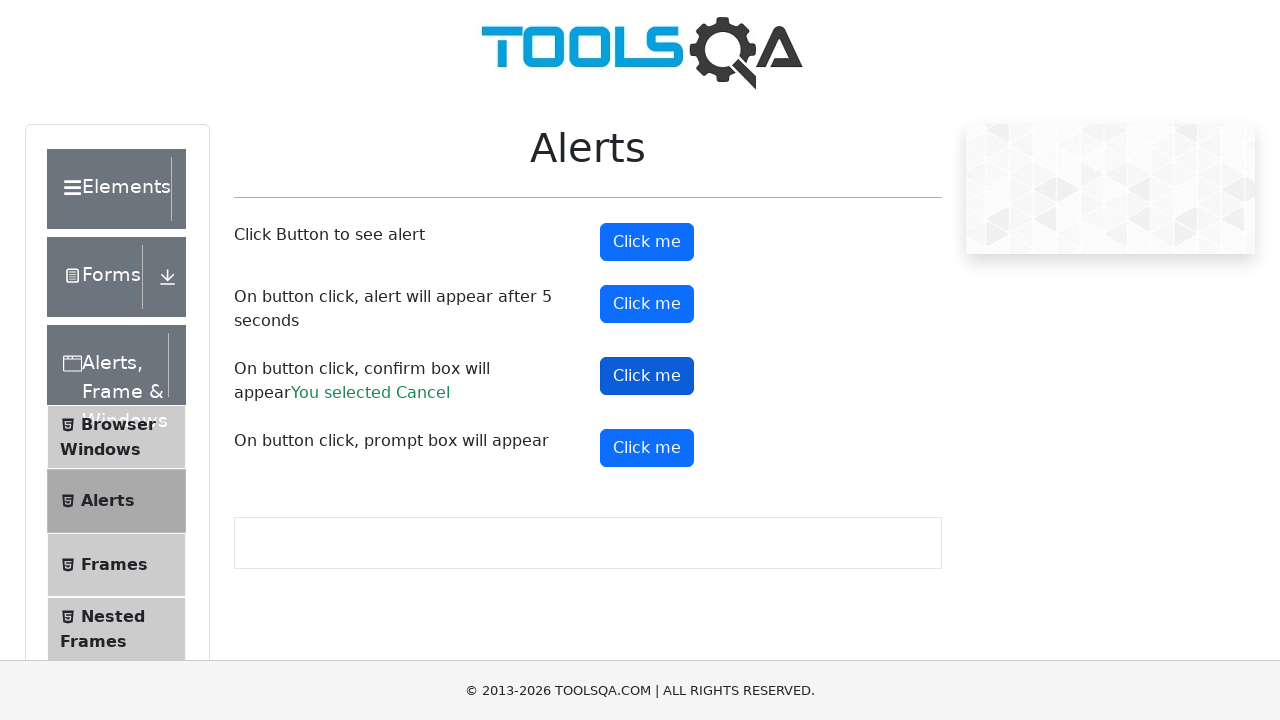

Configured one-time dialog handler to accept the confirm dialog
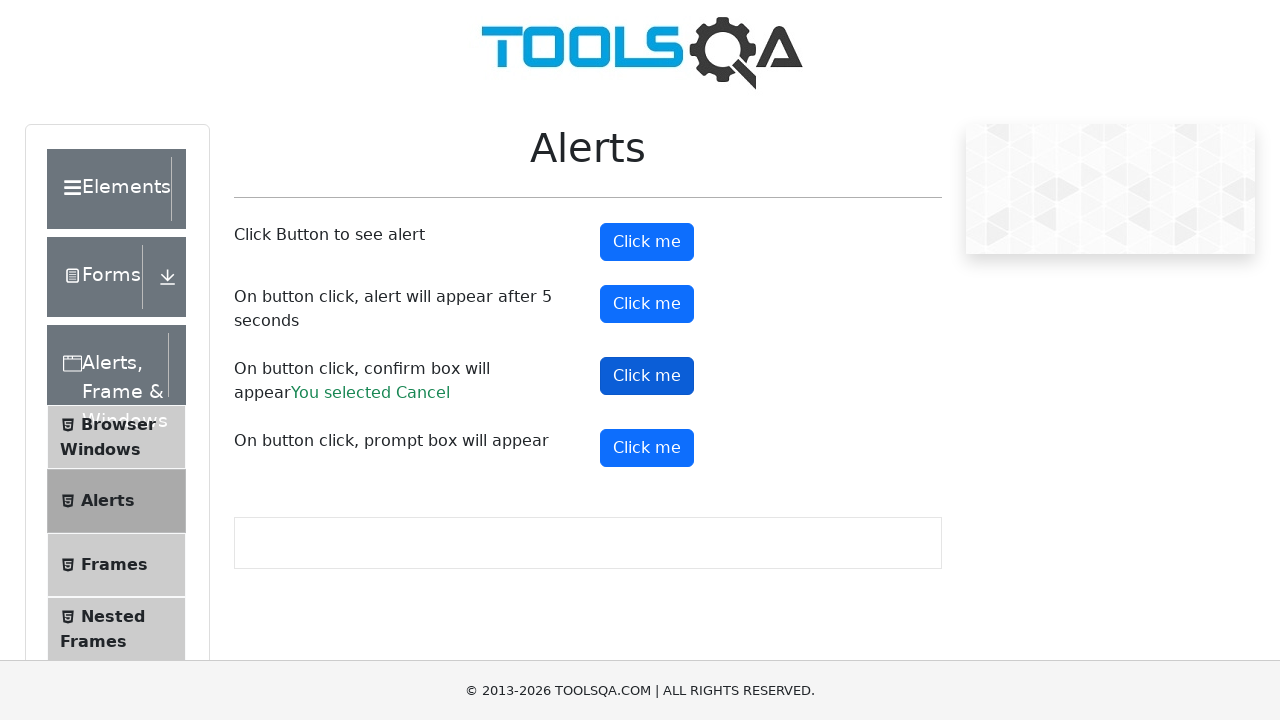

Clicked confirm button to trigger the JavaScript confirm dialog at (647, 376) on button#confirmButton
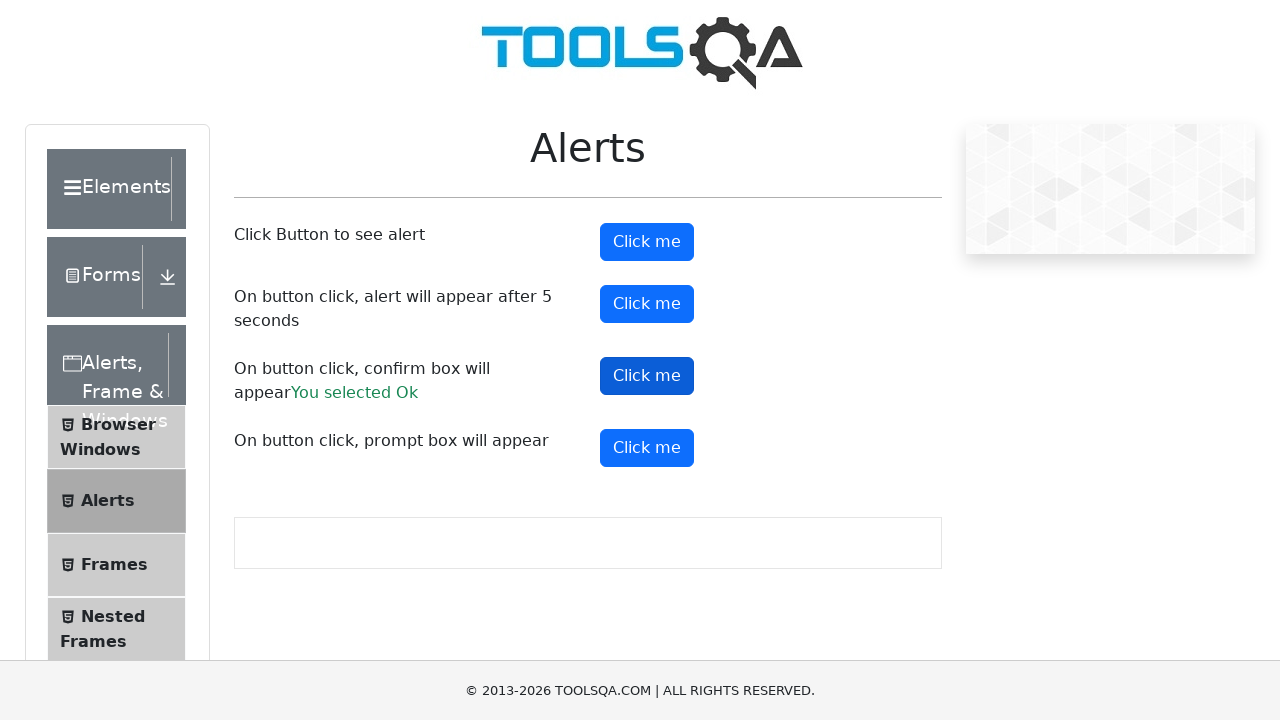

Waited 1 second to ensure the confirm dialog was processed
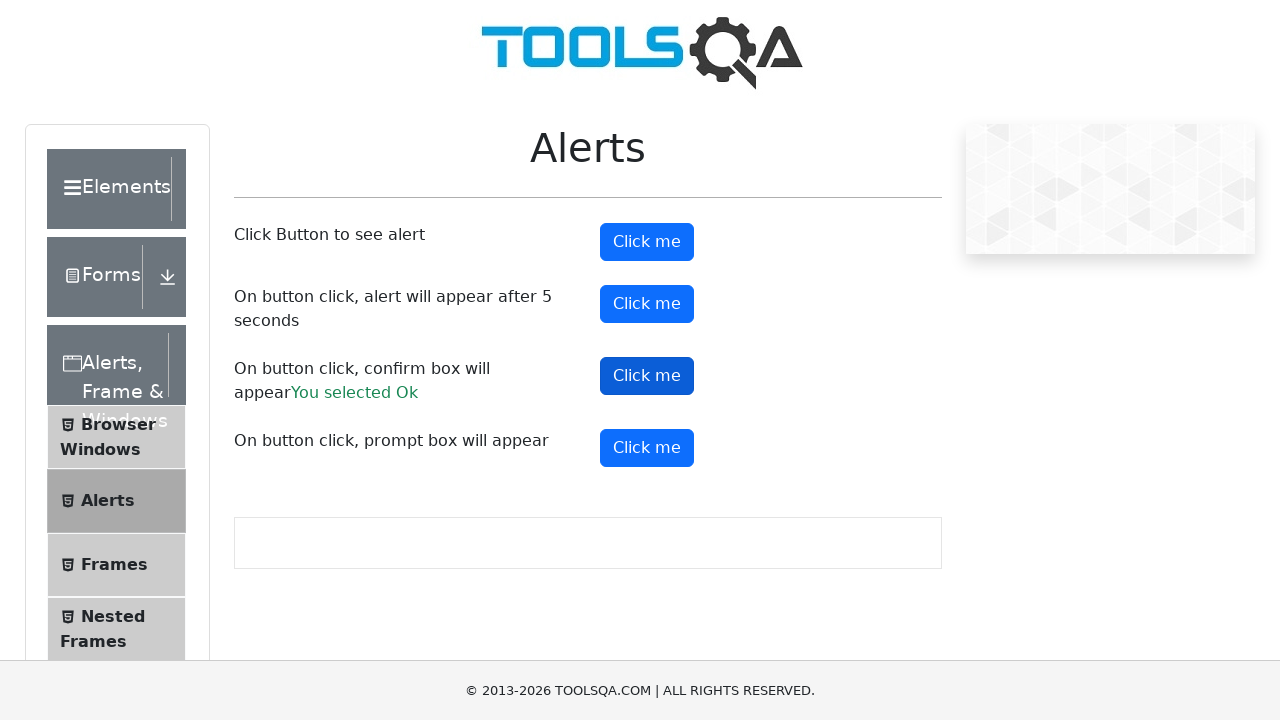

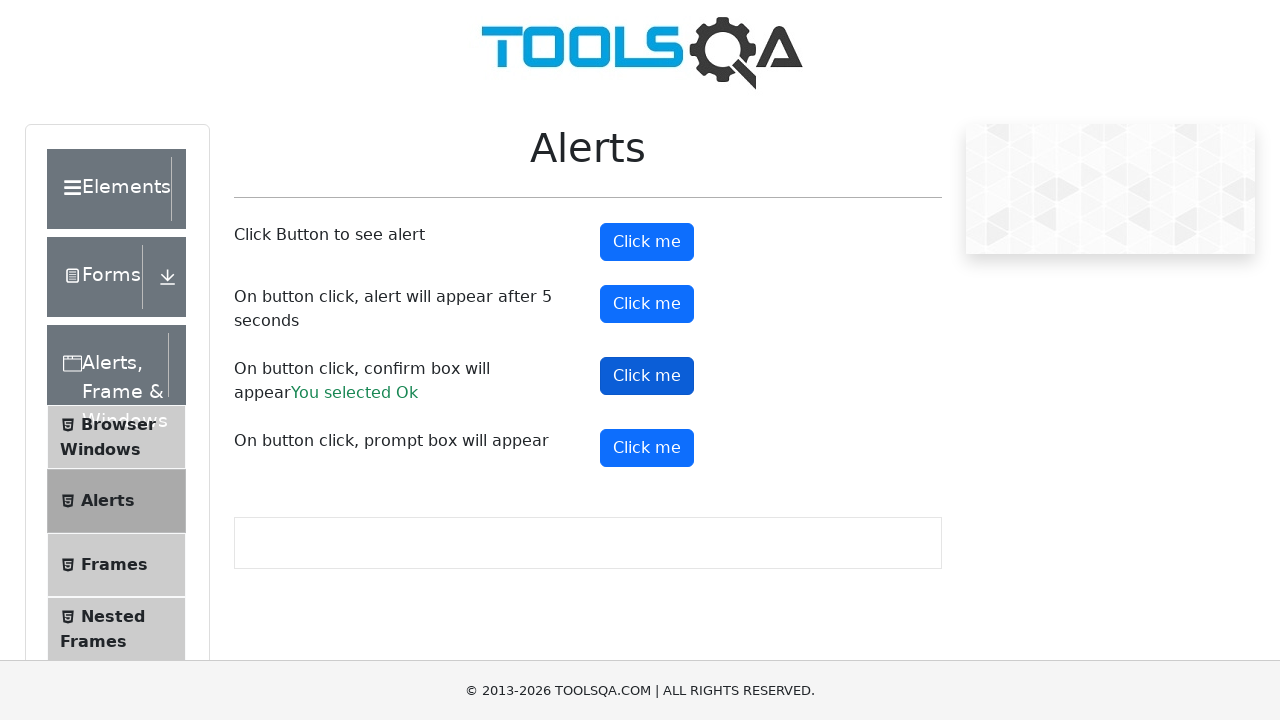